Tests marking all todo items as completed using the toggle-all checkbox

Starting URL: https://demo.playwright.dev/todomvc

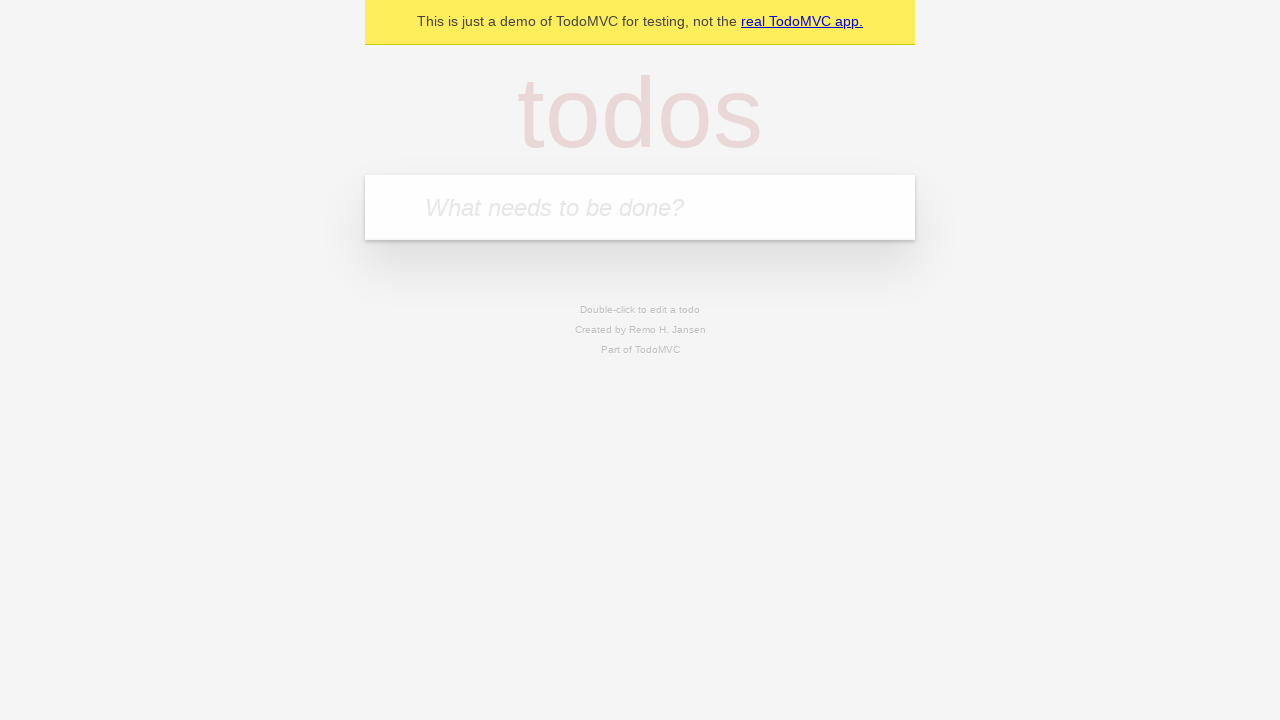

Filled todo input with 'buy some cheese' on internal:attr=[placeholder="What needs to be done?"i]
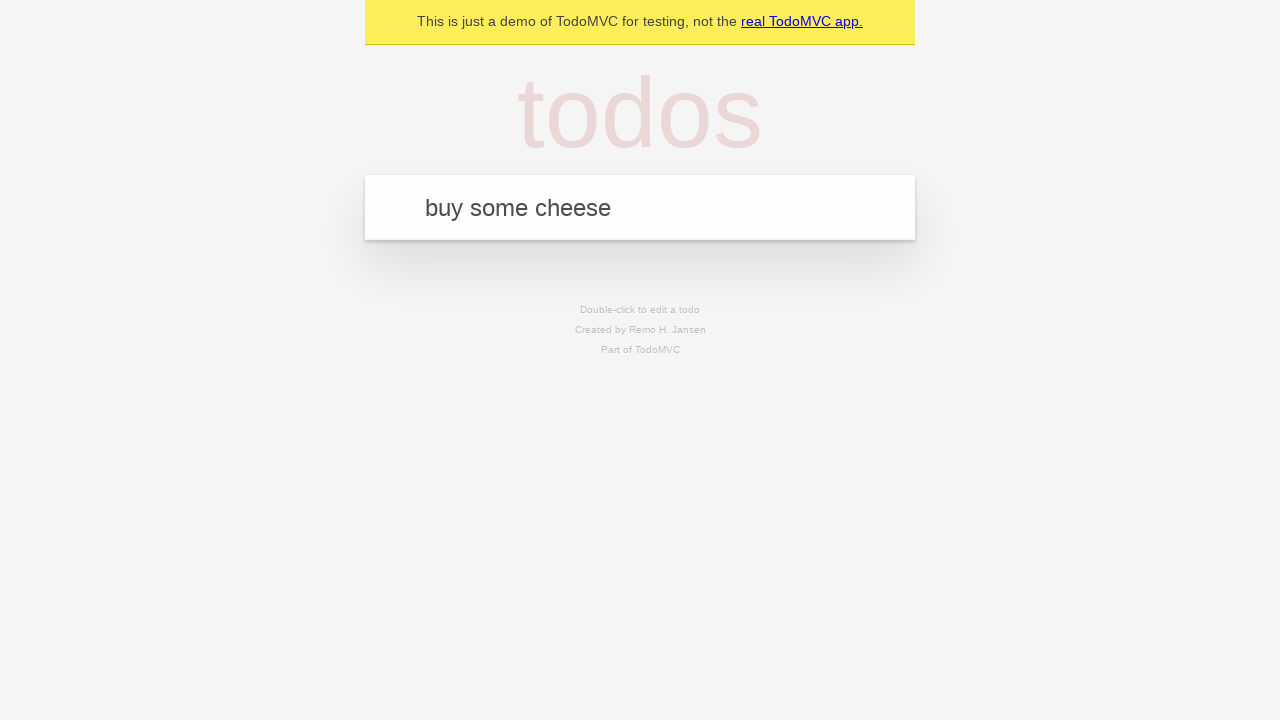

Pressed Enter to add 'buy some cheese' to todo list on internal:attr=[placeholder="What needs to be done?"i]
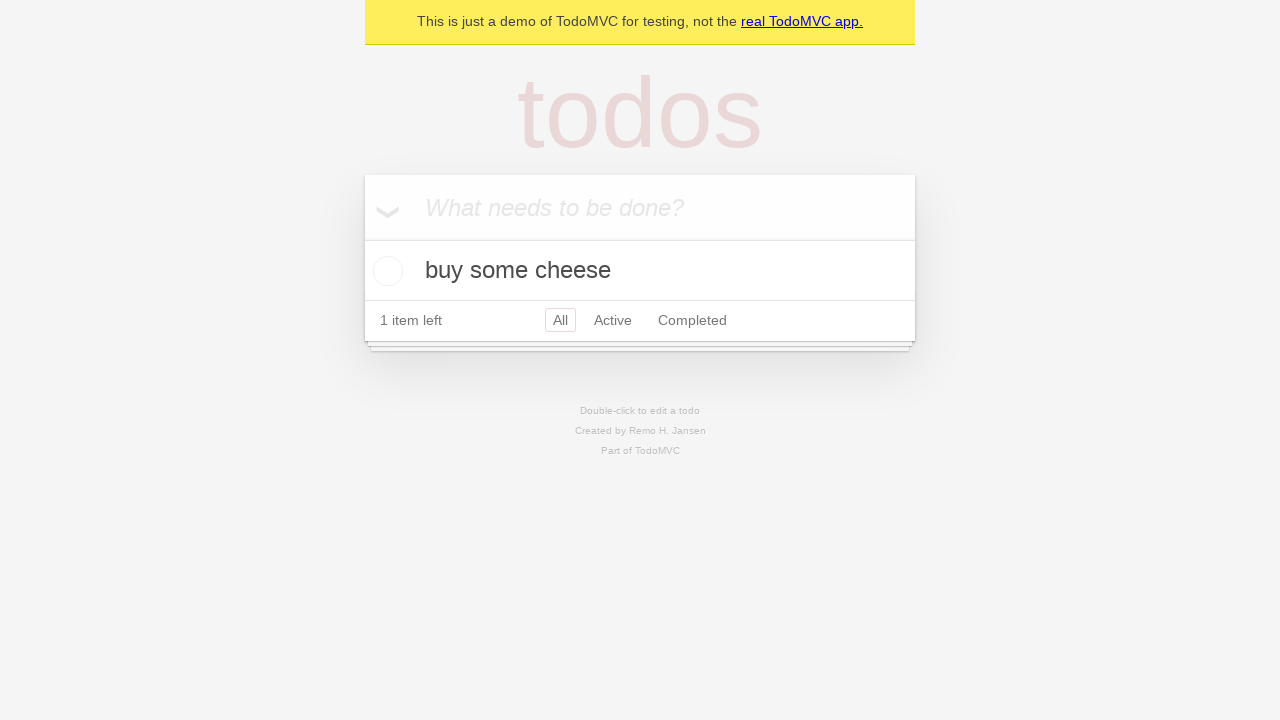

Filled todo input with 'feed the cat' on internal:attr=[placeholder="What needs to be done?"i]
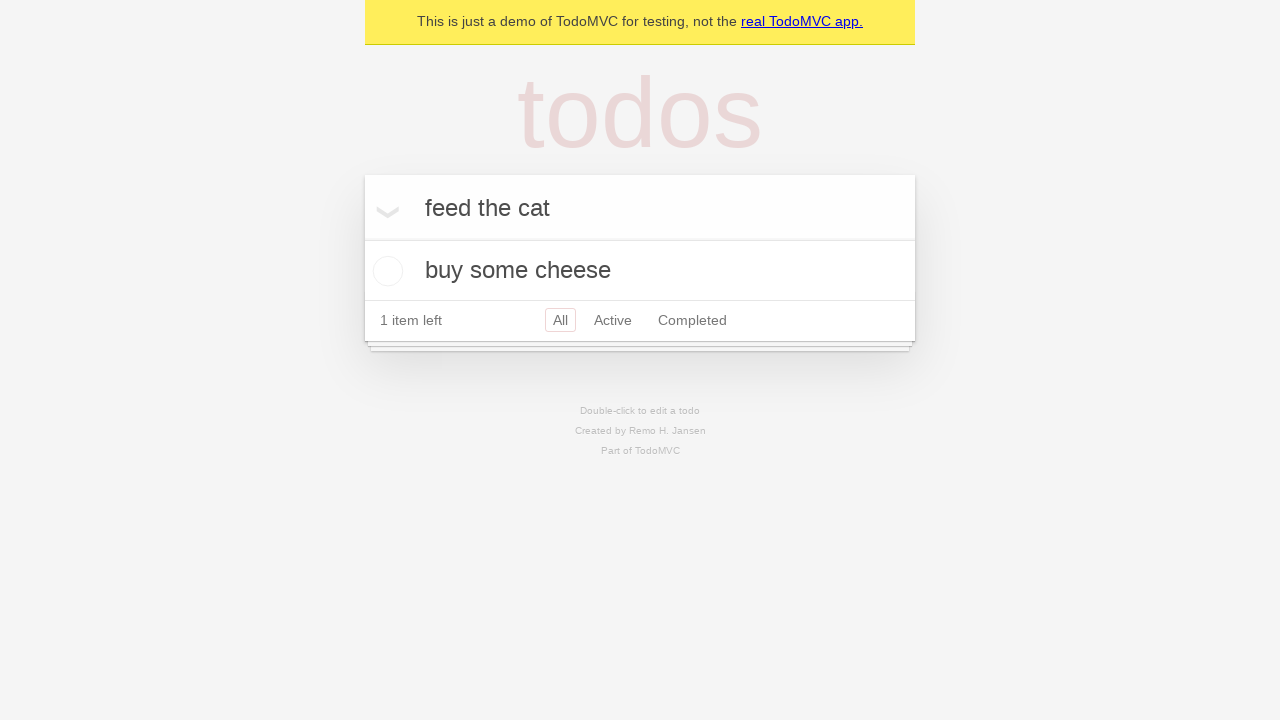

Pressed Enter to add 'feed the cat' to todo list on internal:attr=[placeholder="What needs to be done?"i]
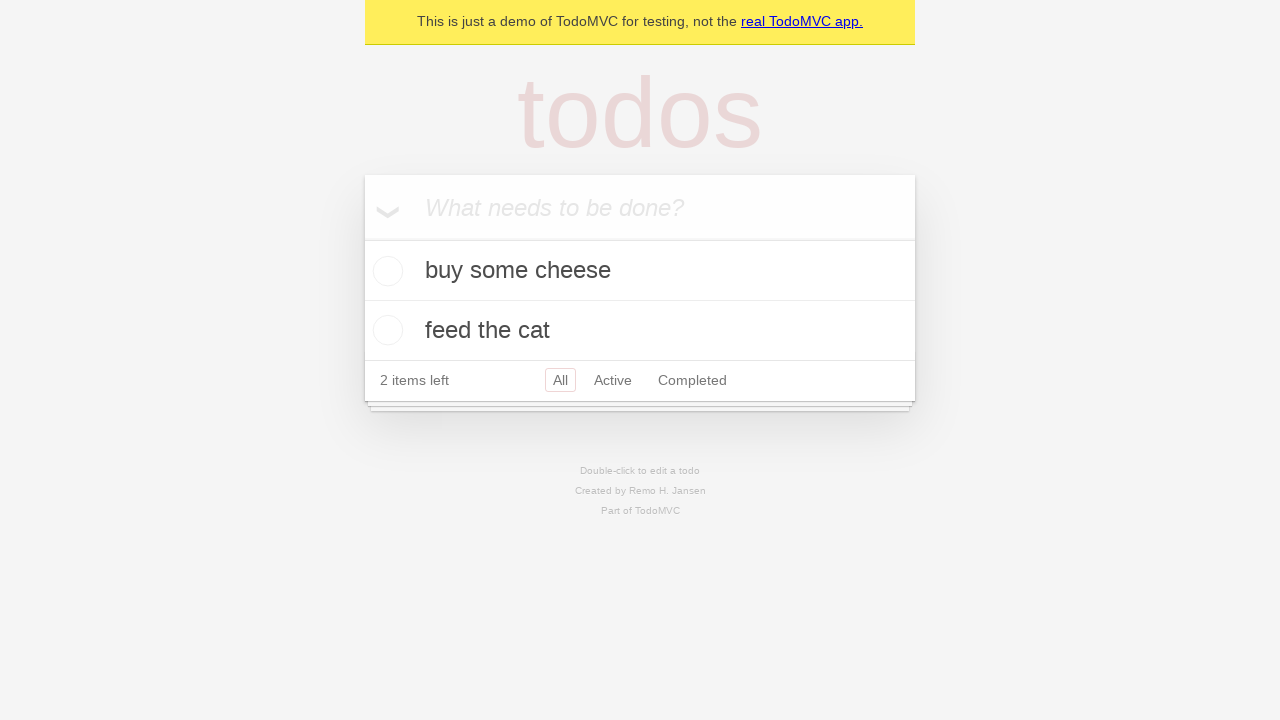

Filled todo input with 'book a doctors appointment' on internal:attr=[placeholder="What needs to be done?"i]
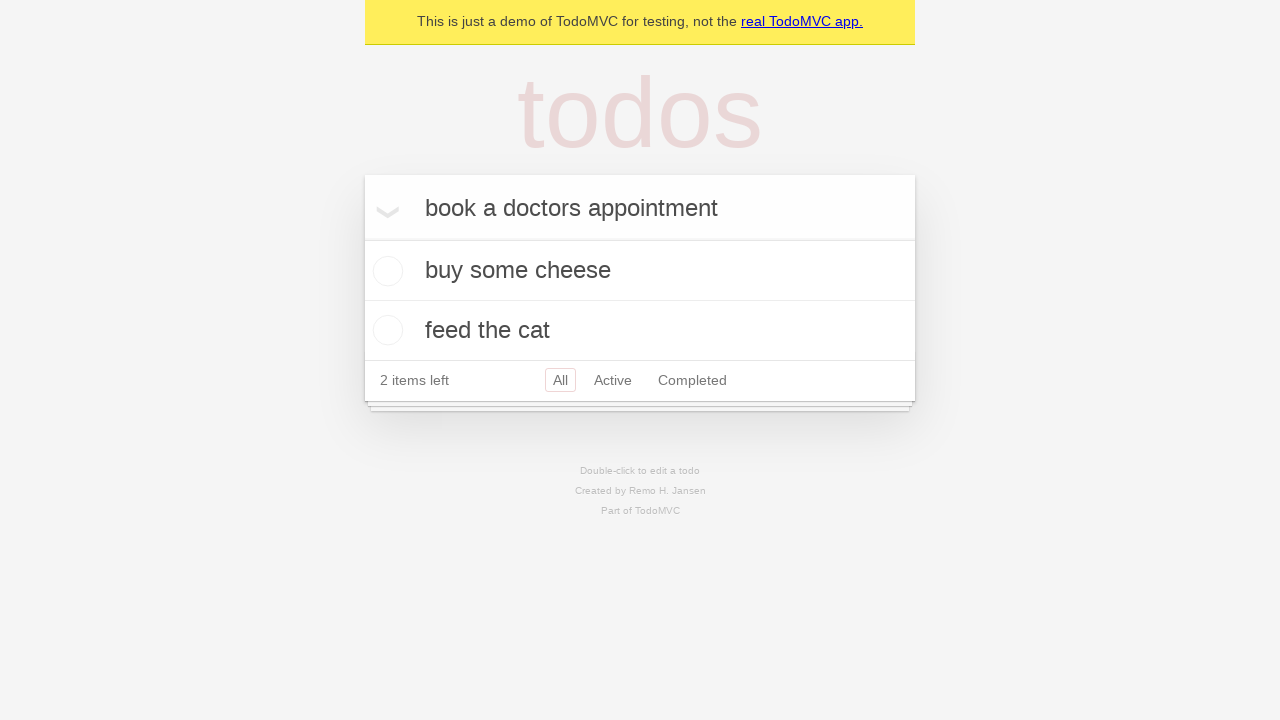

Pressed Enter to add 'book a doctors appointment' to todo list on internal:attr=[placeholder="What needs to be done?"i]
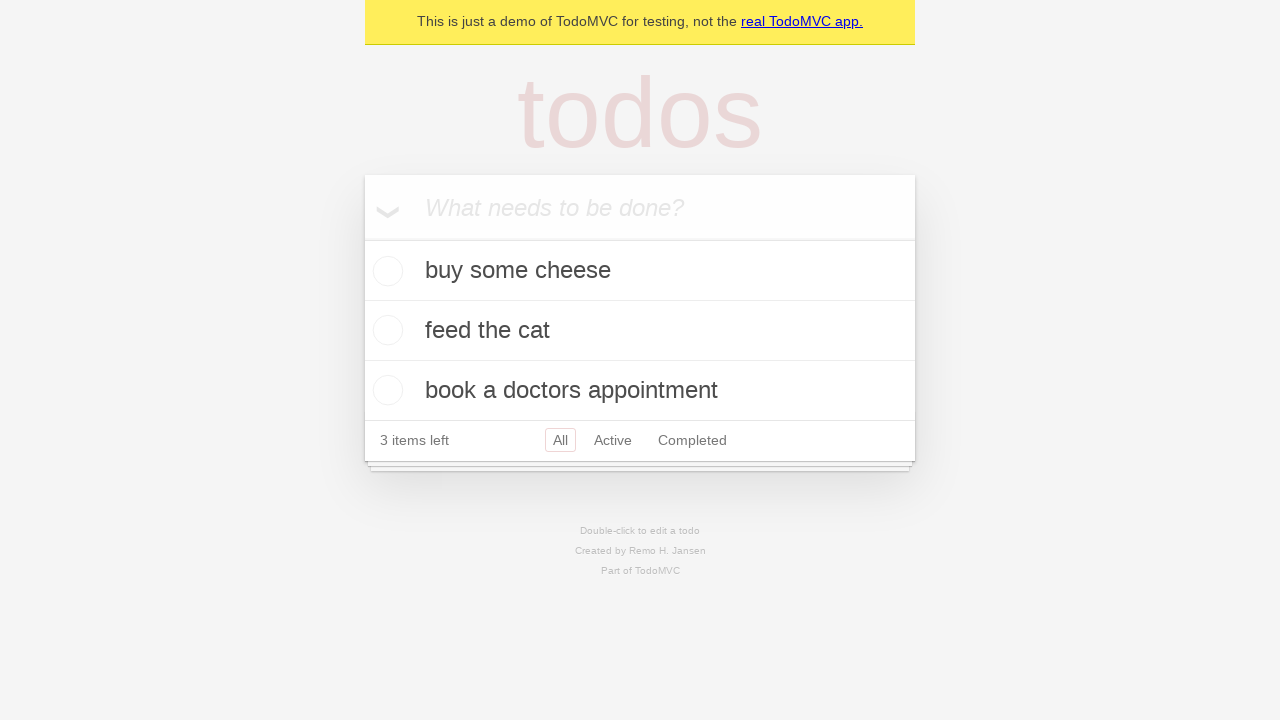

Clicked the 'Mark all as complete' checkbox at (362, 238) on internal:label="Mark all as complete"i
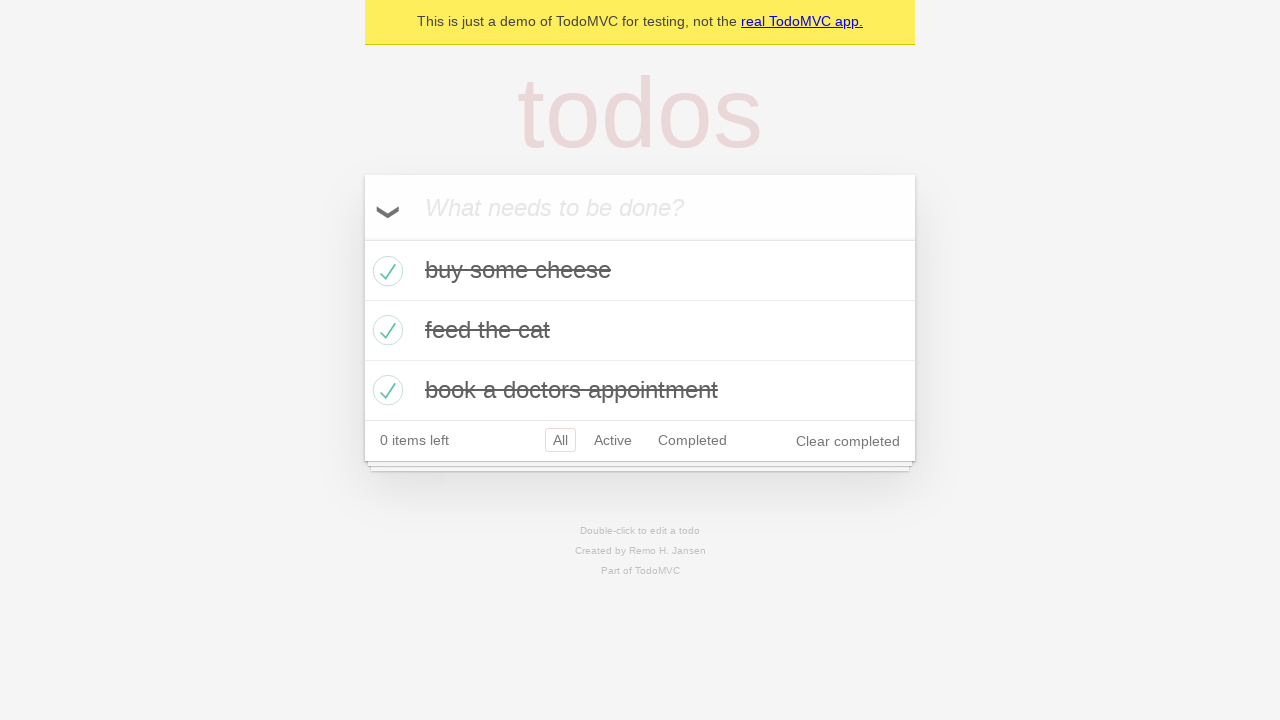

Verified all todo items are marked as completed
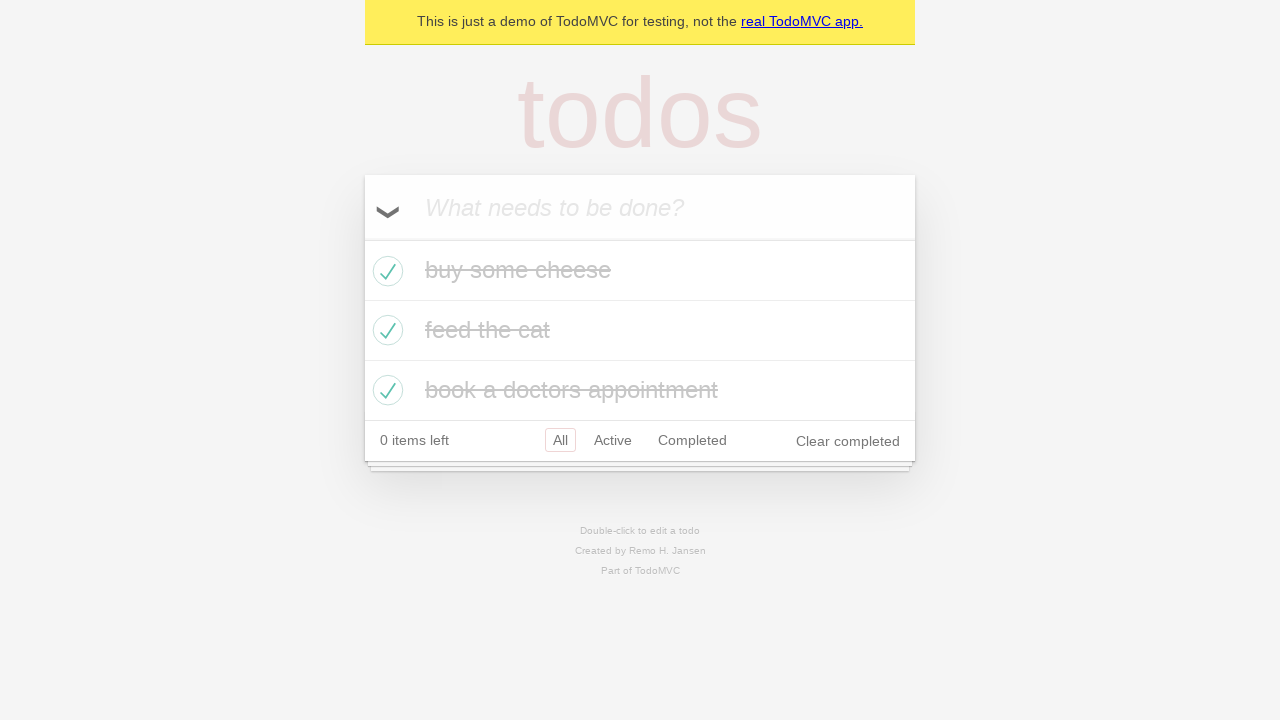

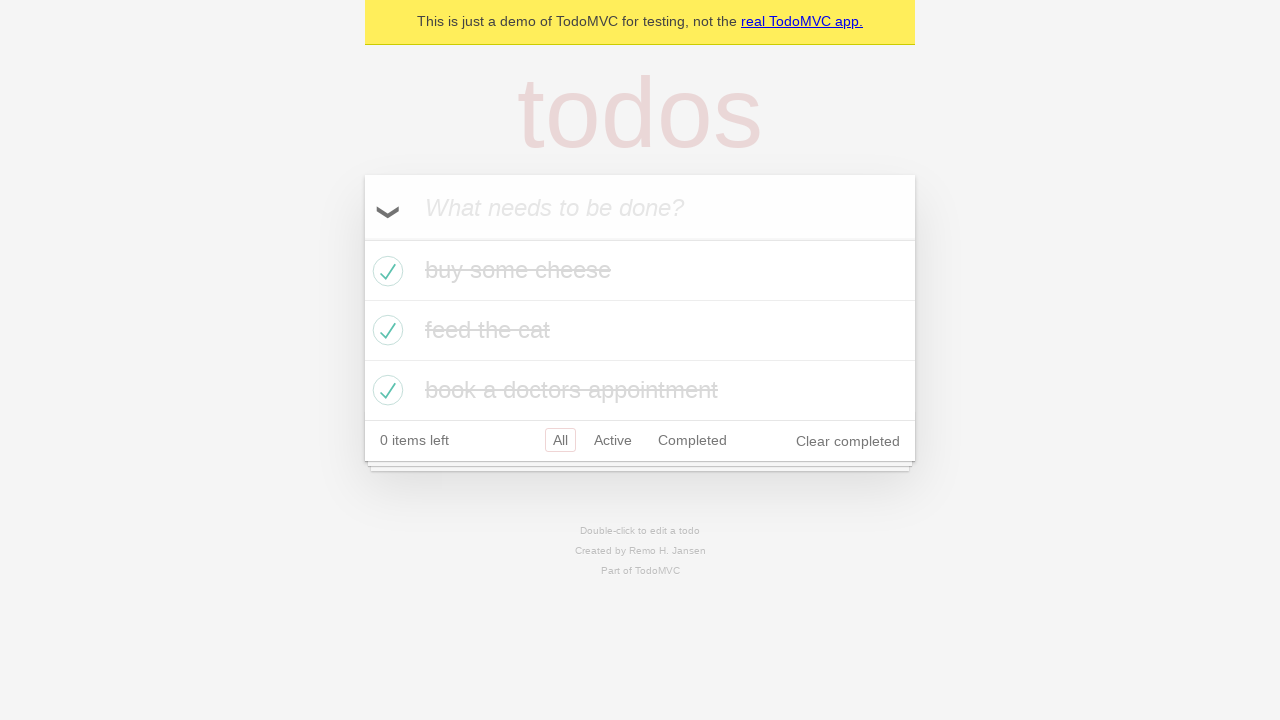